Tests context menu functionality by right-clicking on an element and navigating through menu options using keyboard arrows

Starting URL: https://swisnl.github.io/jQuery-contextMenu/demo.html

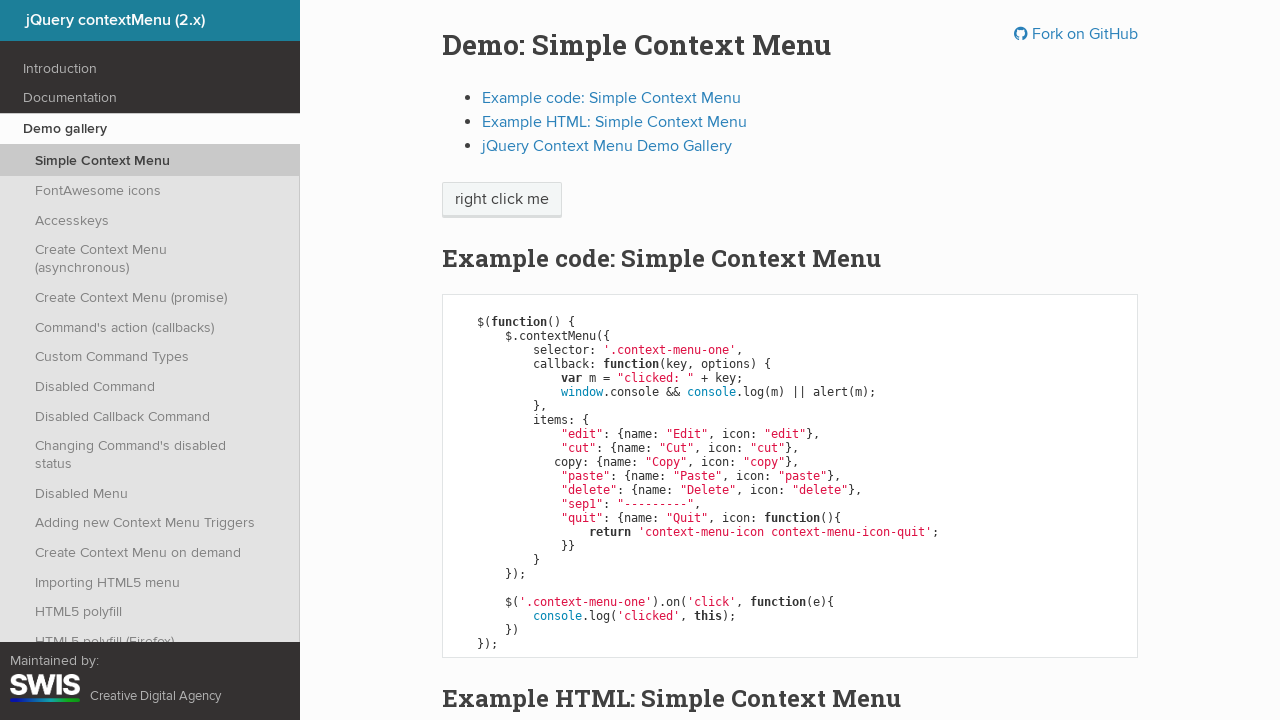

Located context menu button element
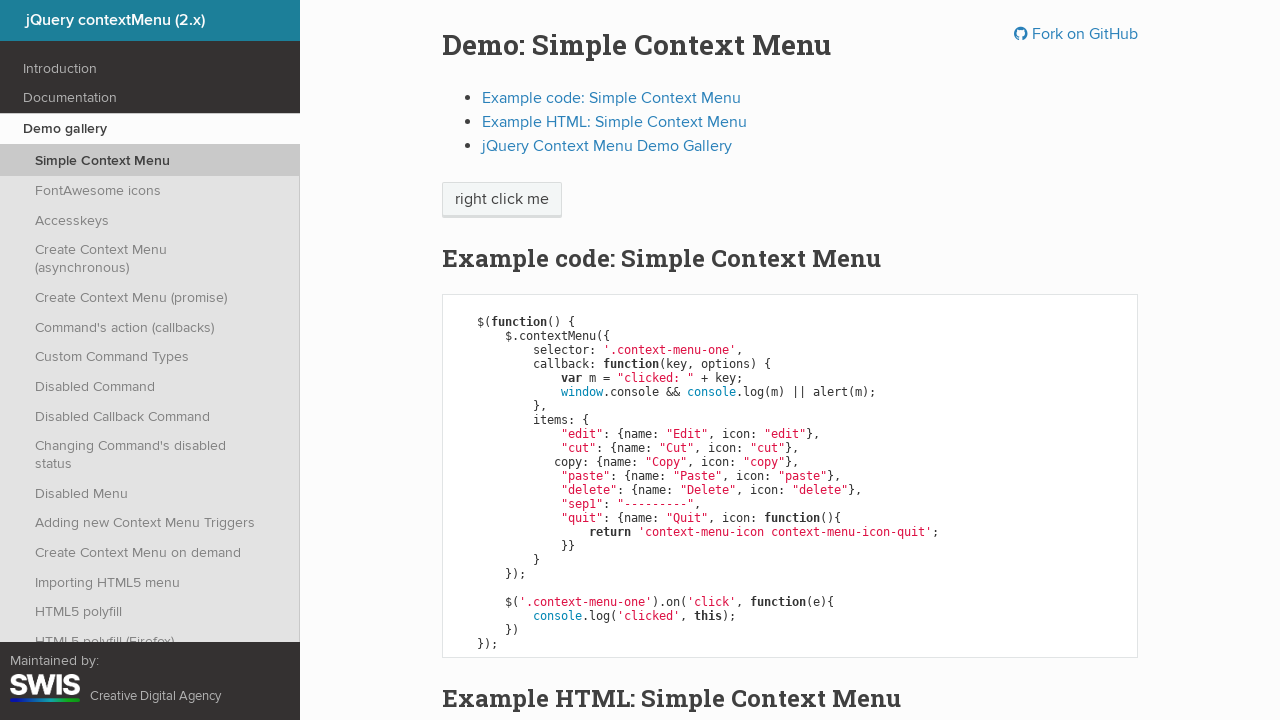

Right-clicked on context menu button to open menu at (502, 200) on span.context-menu-one
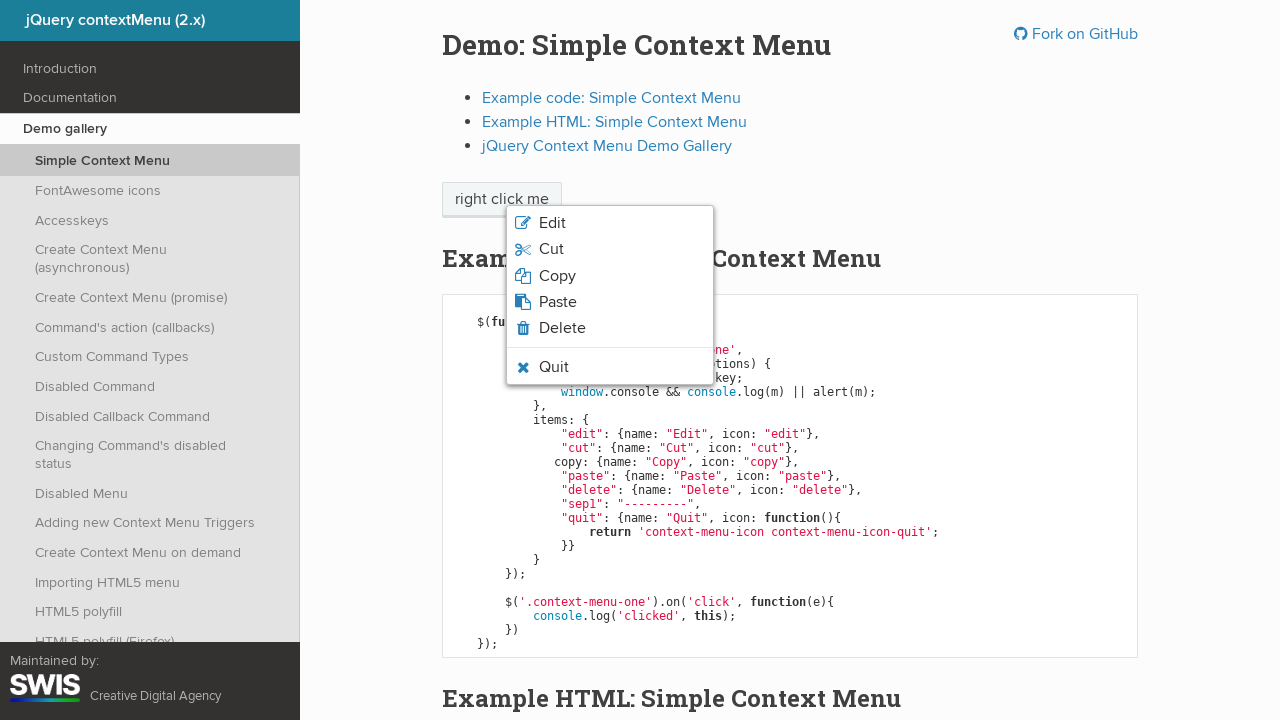

Pressed ArrowDown to navigate down in context menu
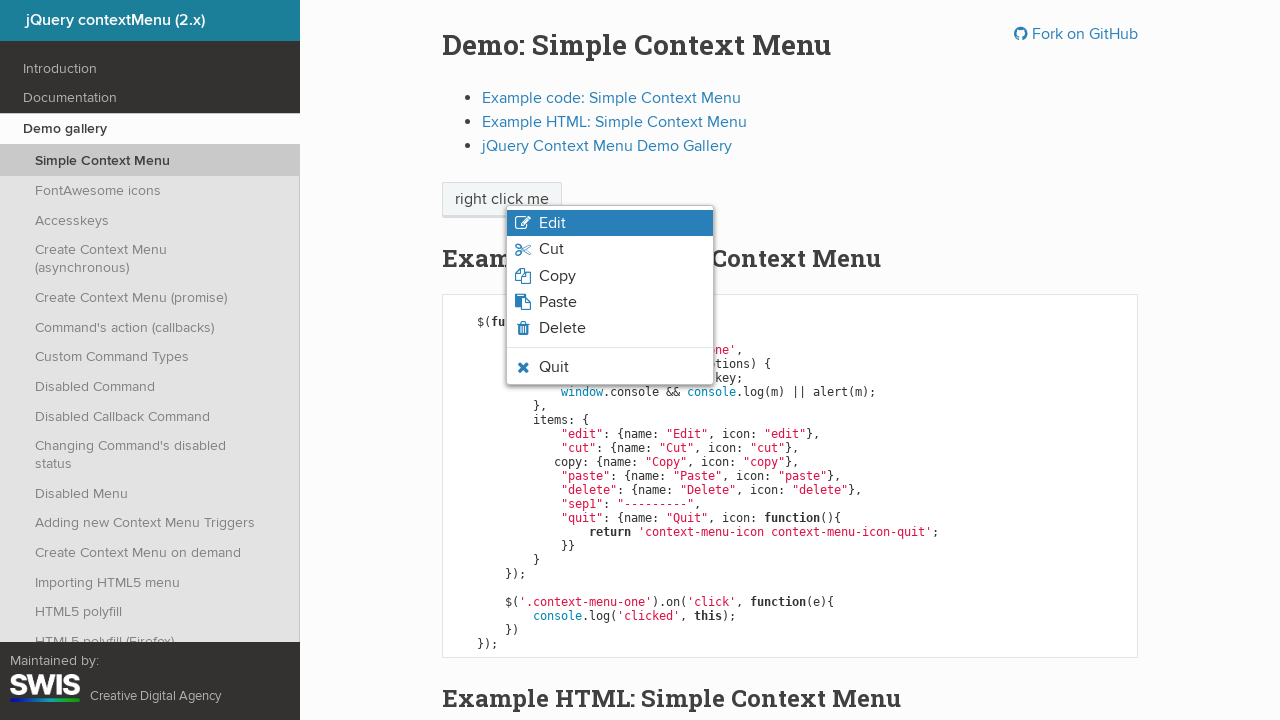

Pressed ArrowDown again to navigate further down in context menu
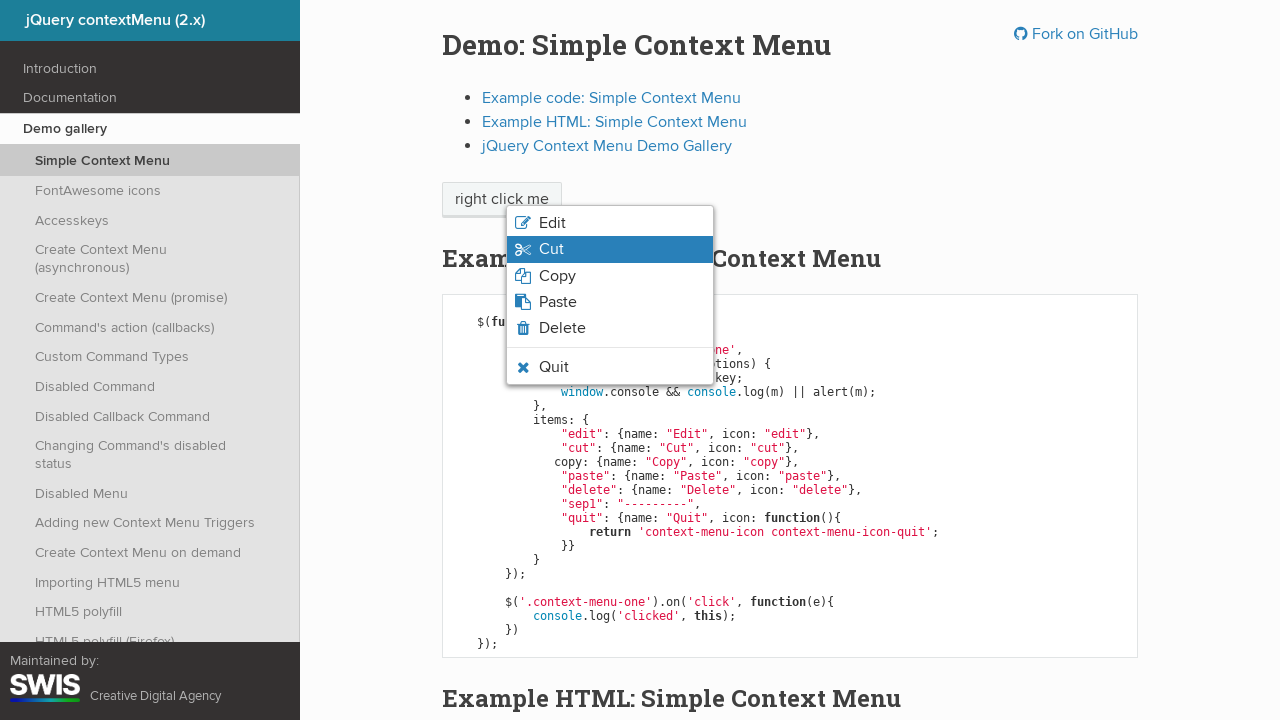

Pressed Enter to select context menu option
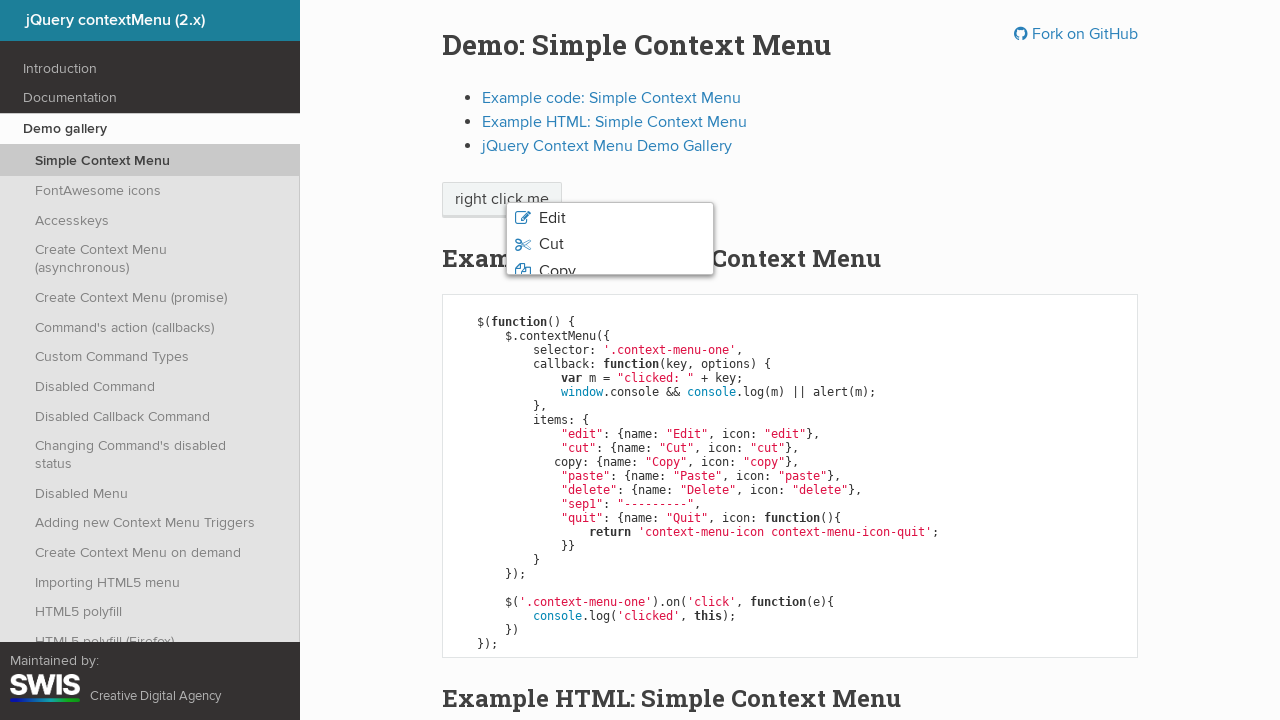

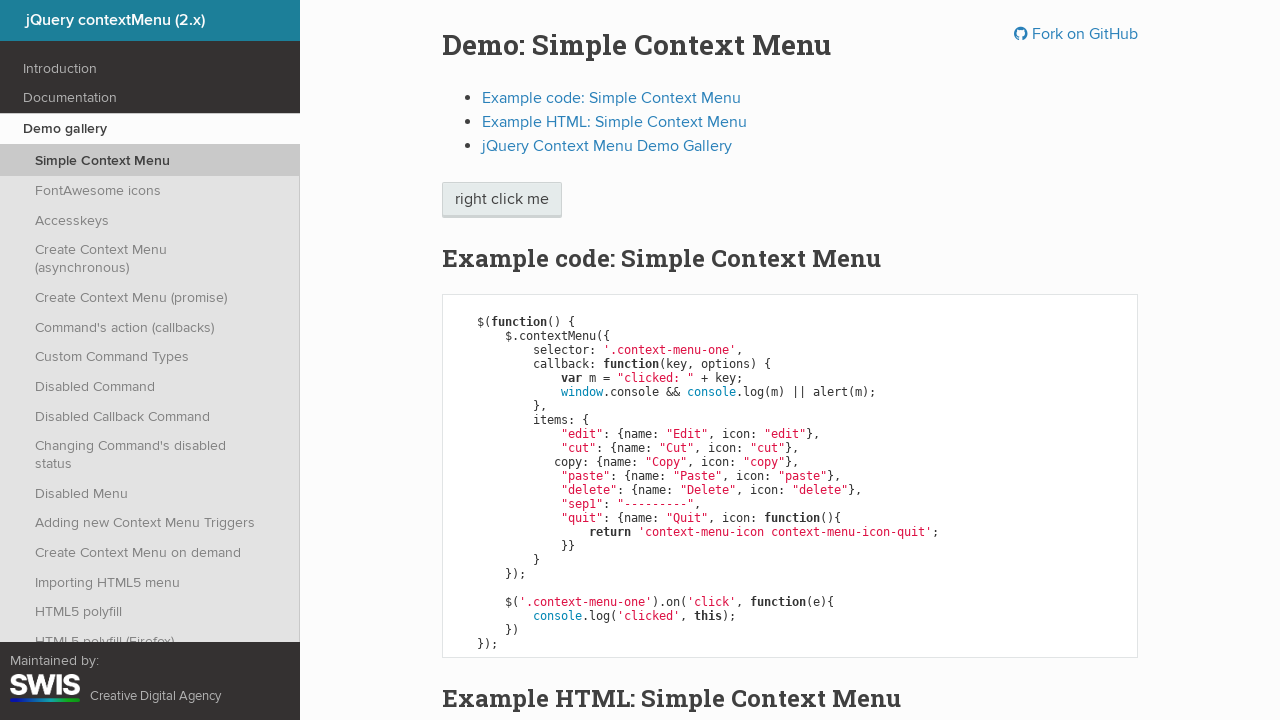